Navigates to GeeksforGeeks homepage and waits for the page to load

Starting URL: https://www.geeksforgeeks.org/

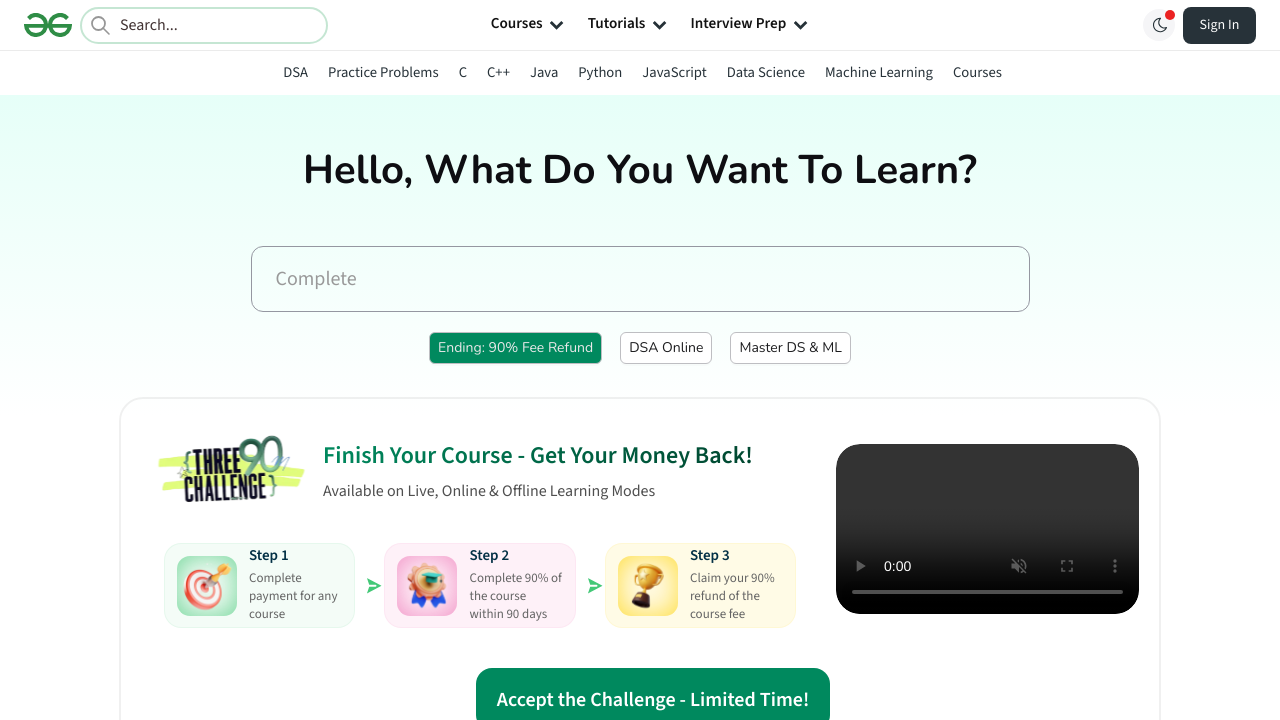

Waited for page DOM content to load
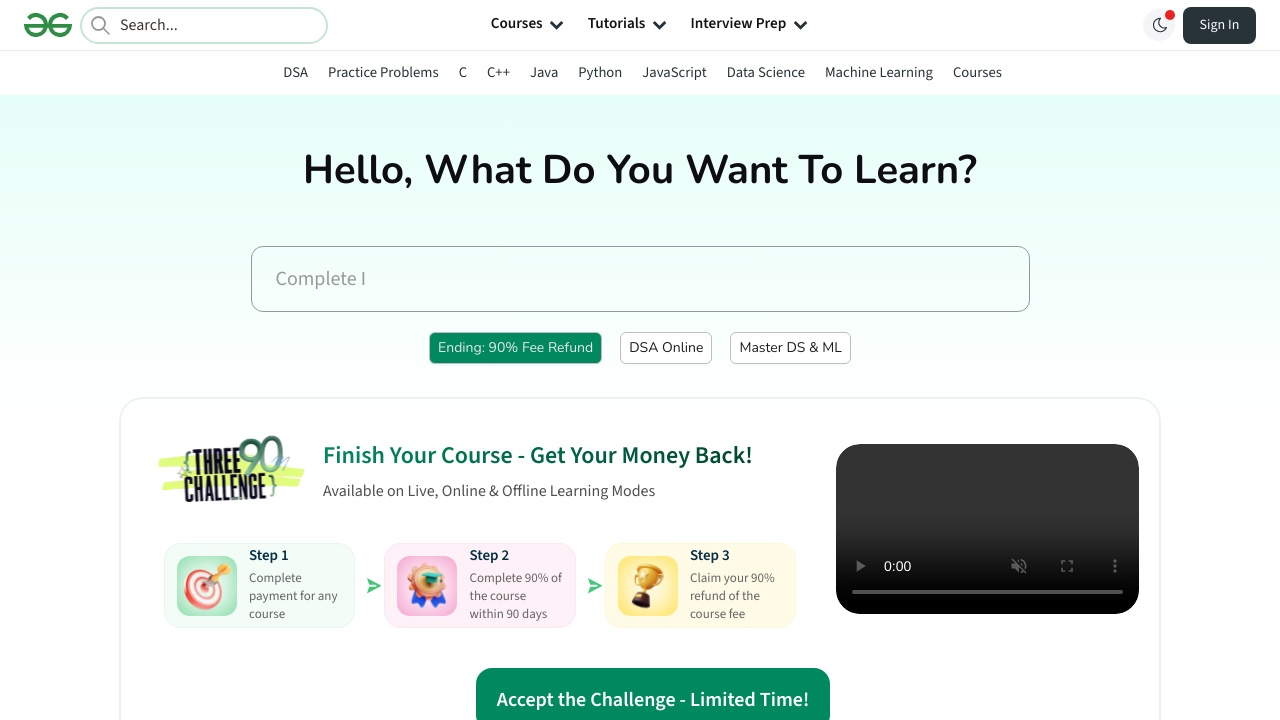

Verified body element is present on GeeksforGeeks homepage
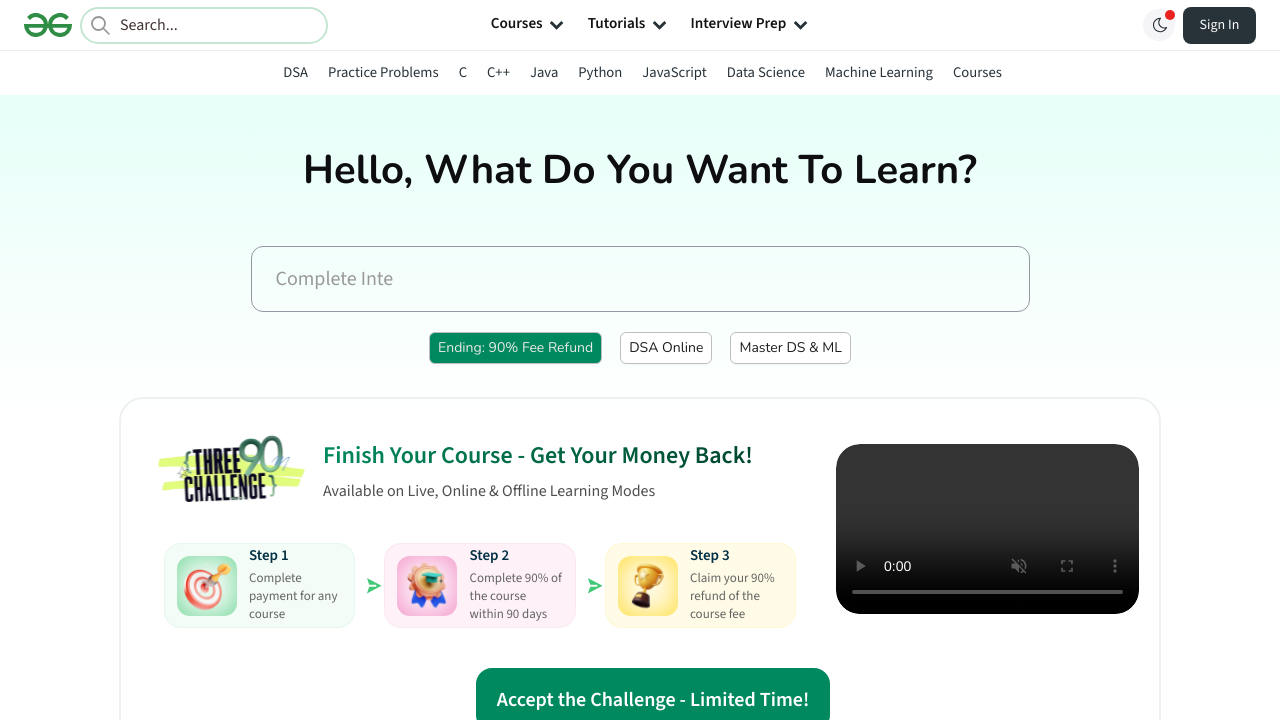

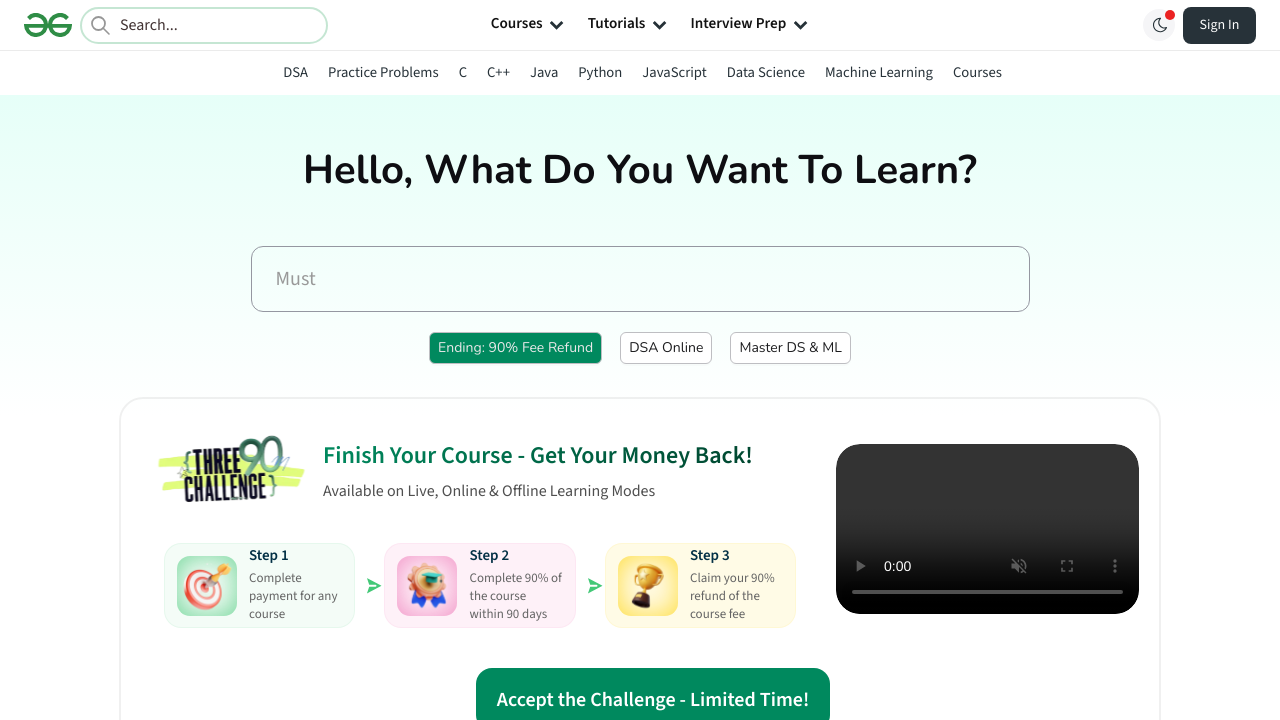